Solves a math problem by reading two numbers from the page, calculating their sum, and selecting the result from a dropdown menu

Starting URL: http://suninjuly.github.io/selects2.html

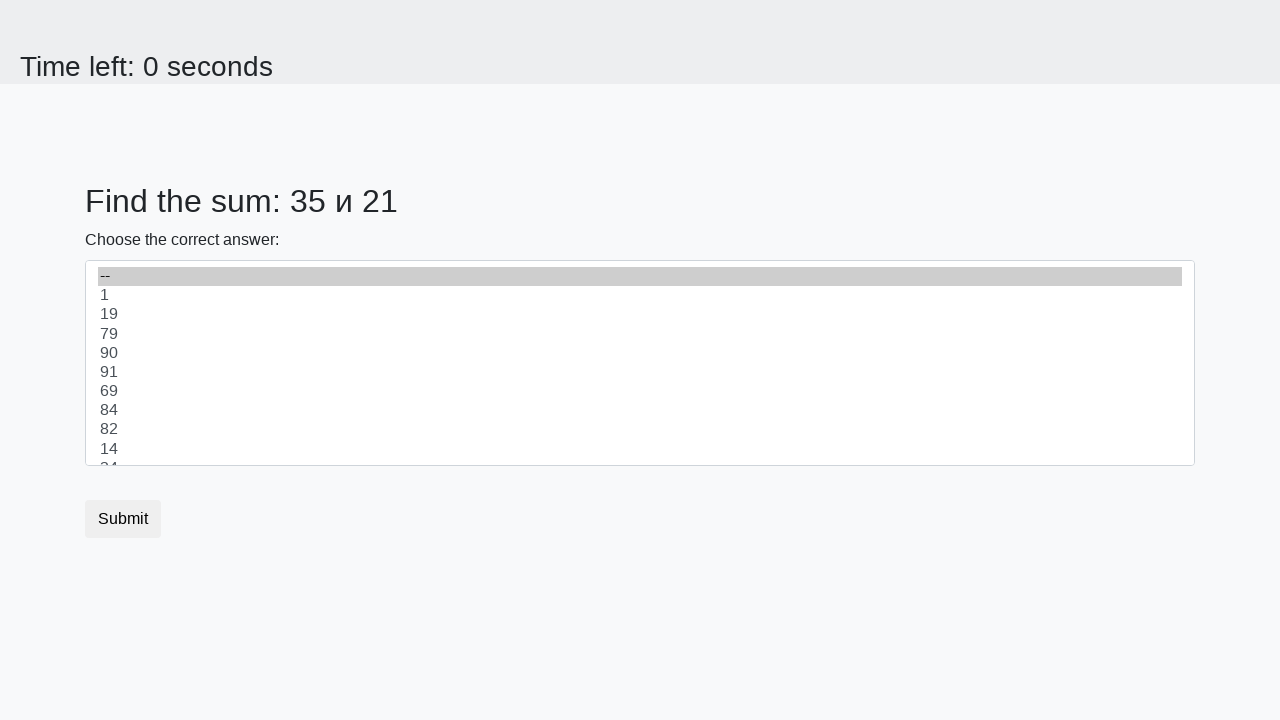

Read first number from #num1 element
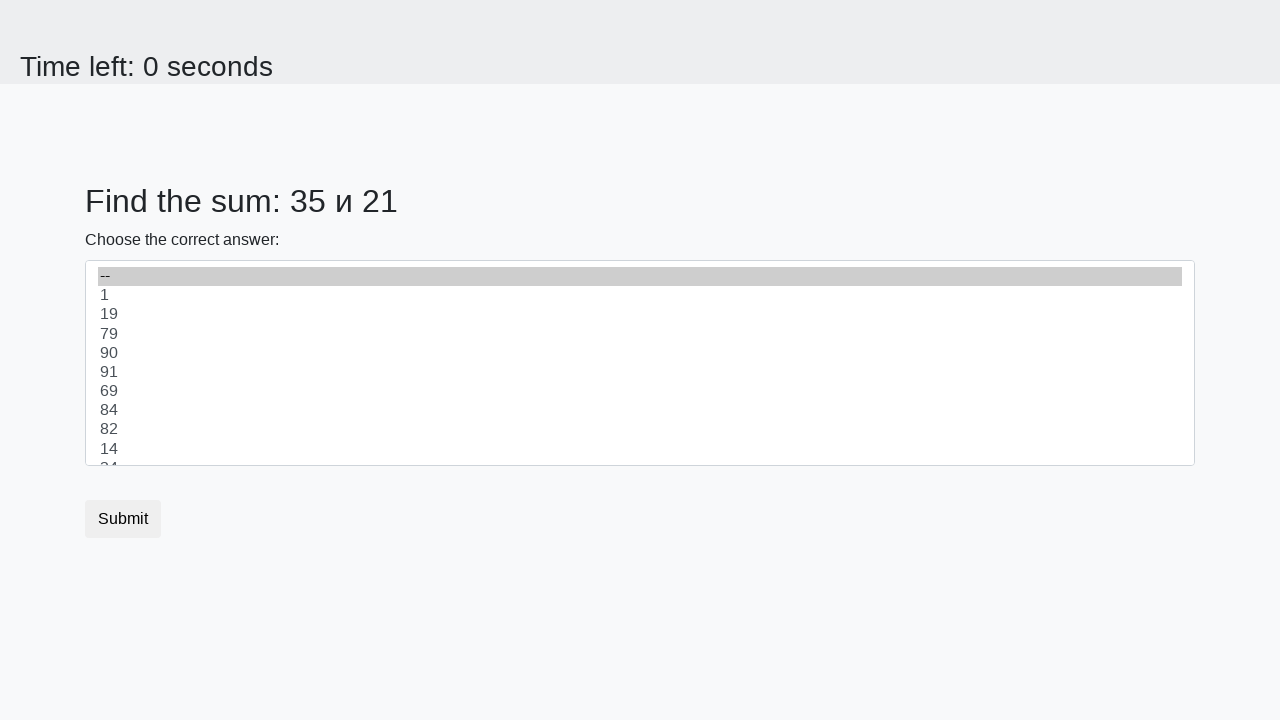

Read second number from #num2 element
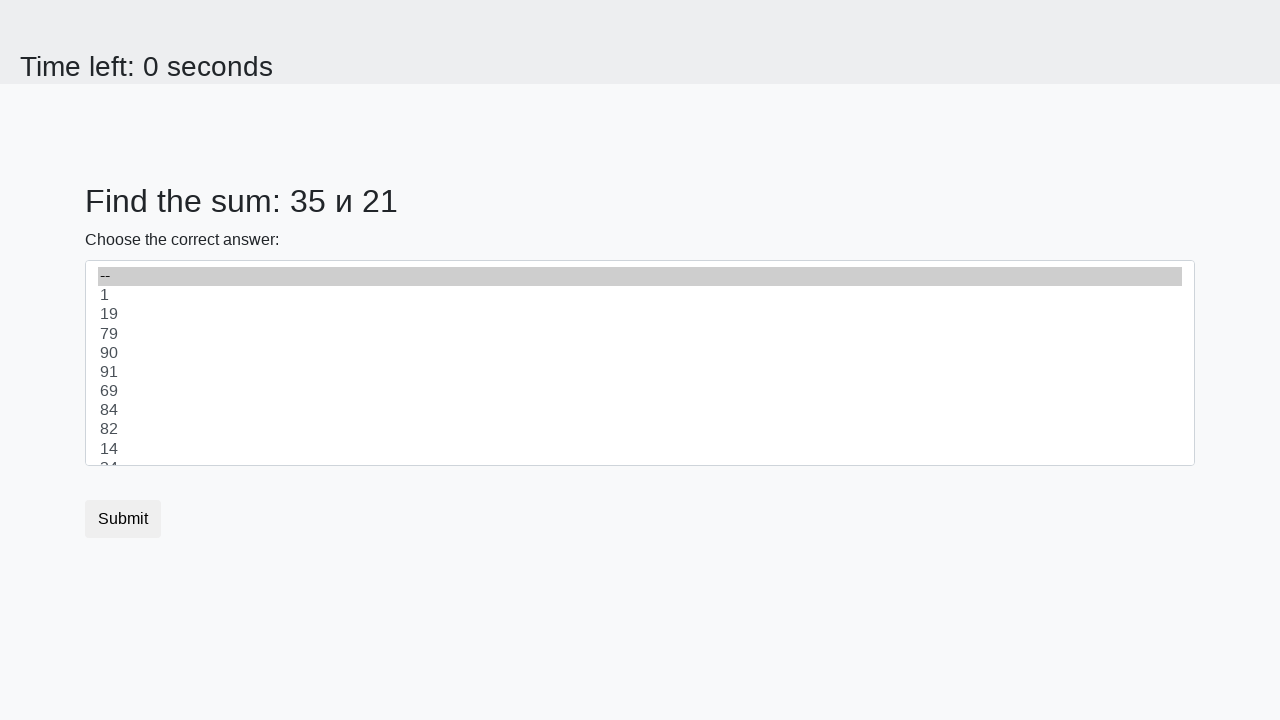

Calculated sum: 35 + 21 = 56
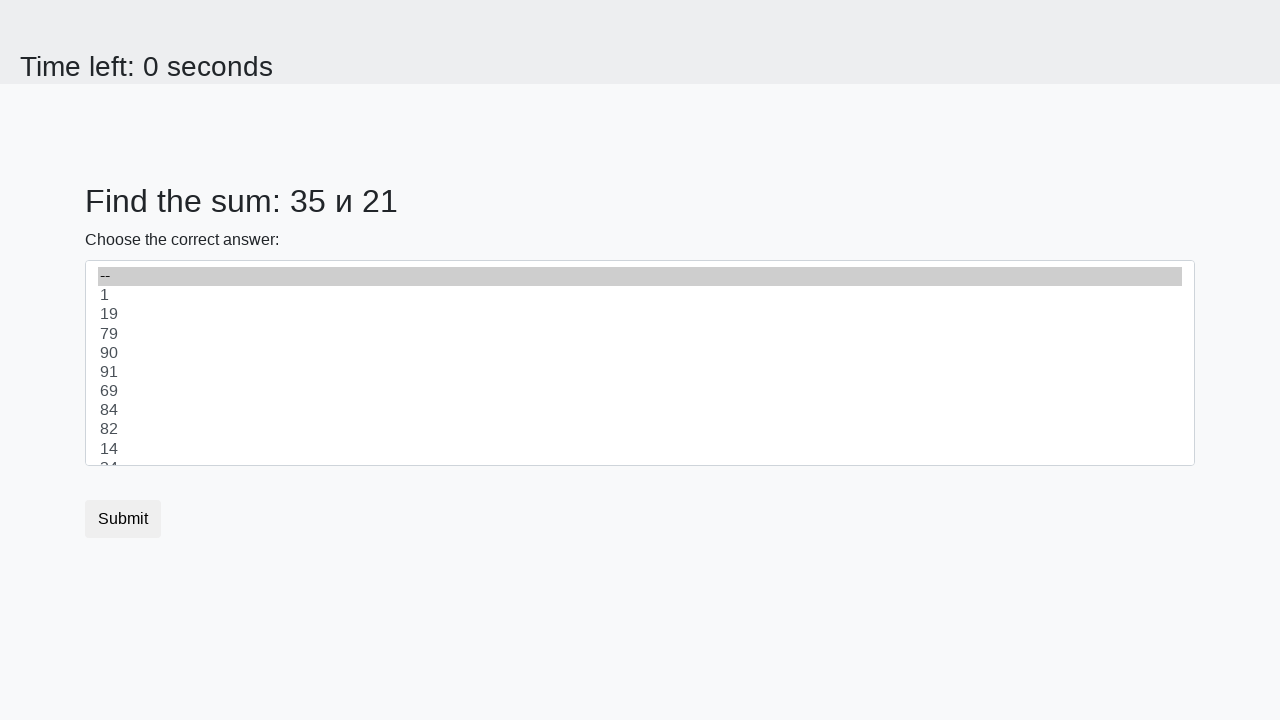

Selected result '56' from dropdown menu on #dropdown
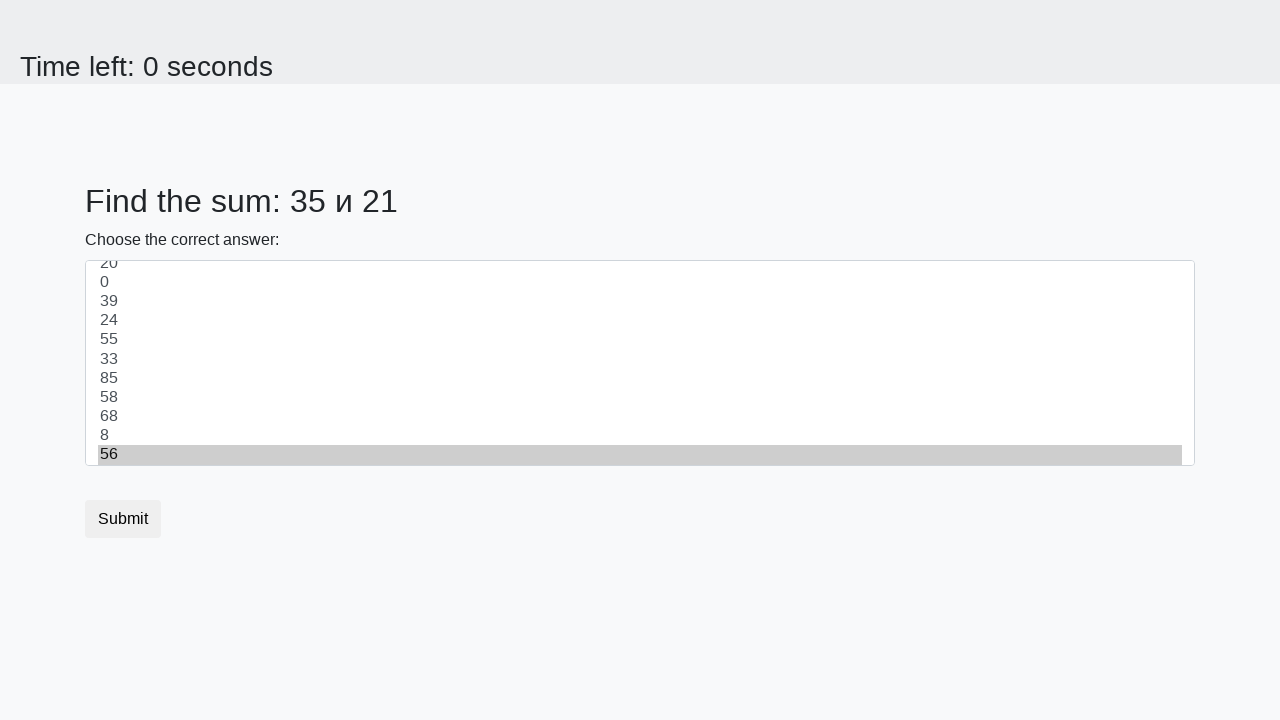

Clicked submit button at (123, 519) on .btn
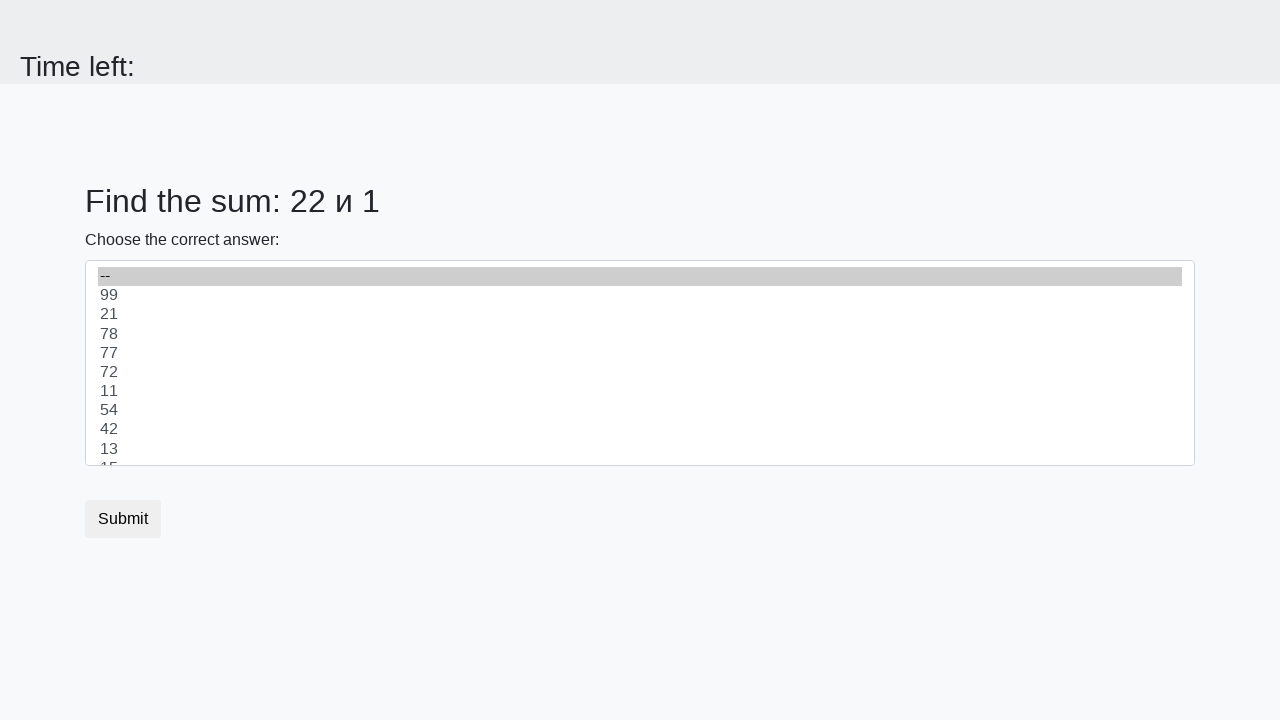

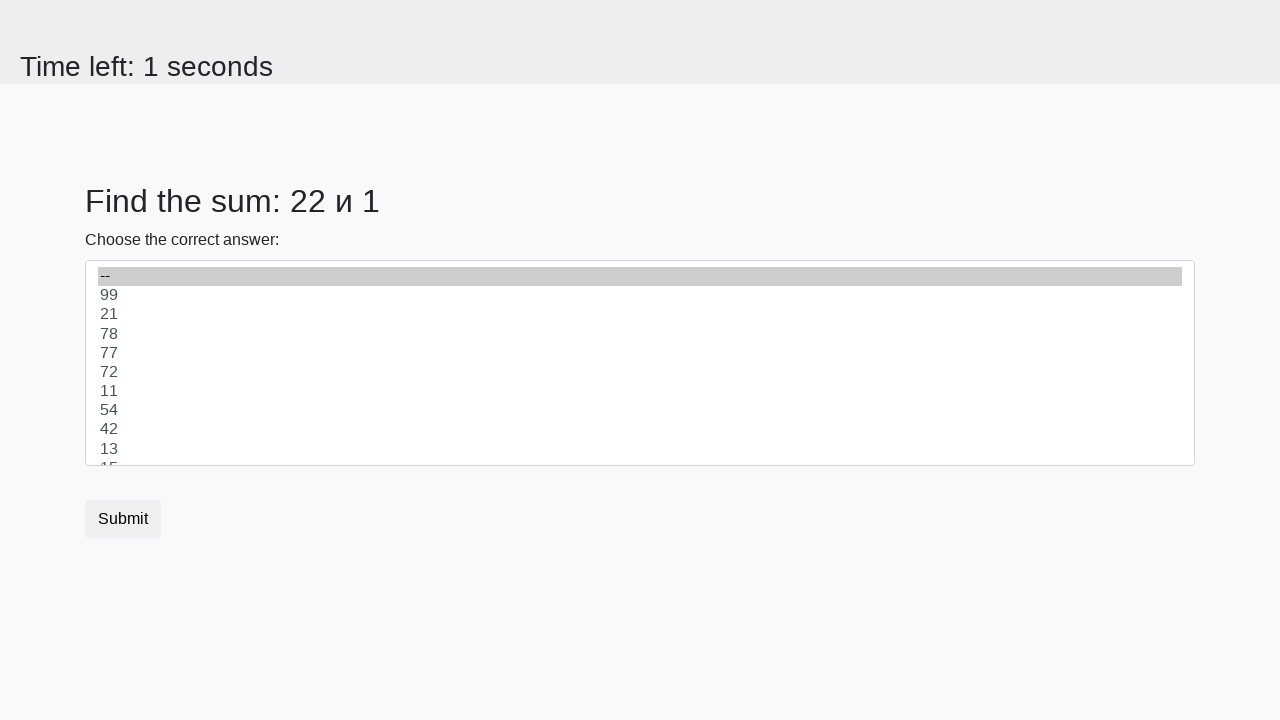